Tests click and hold drag selection to select multiple consecutive elements in a selectable list

Starting URL: https://automationfc.github.io/jquery-selectable/

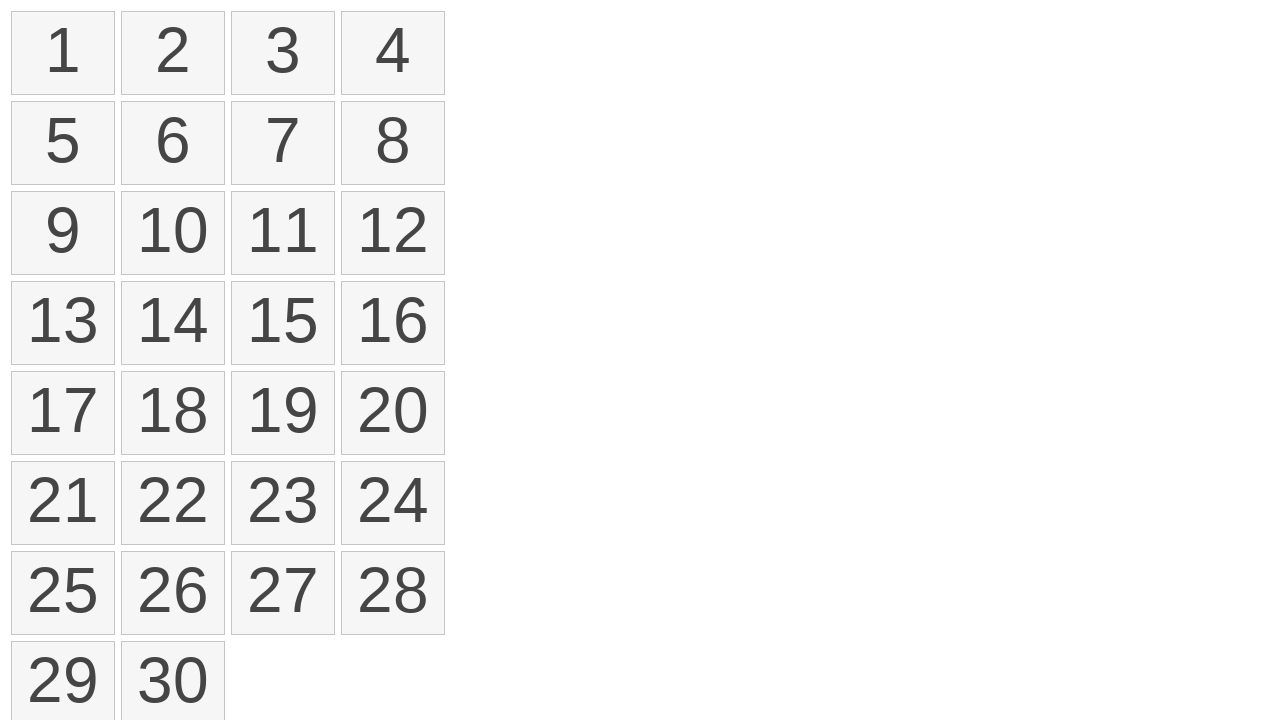

Waited for selectable list elements to load
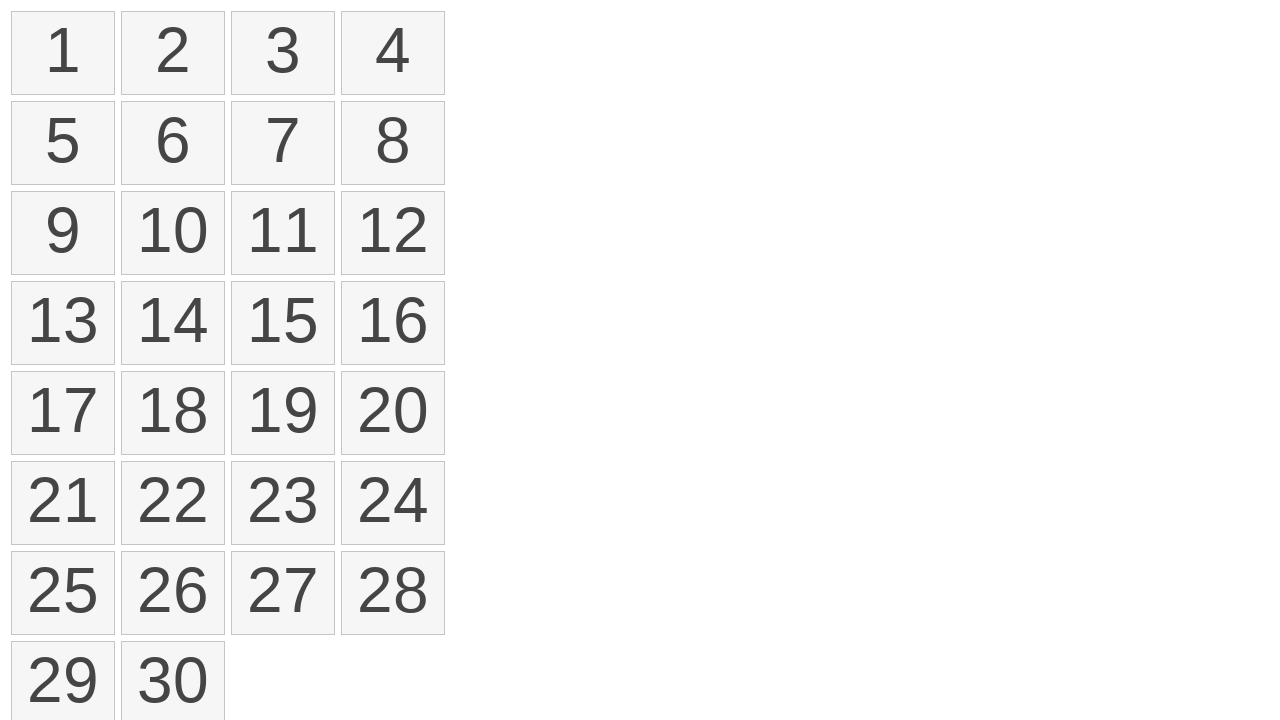

Located the first element in the selectable list
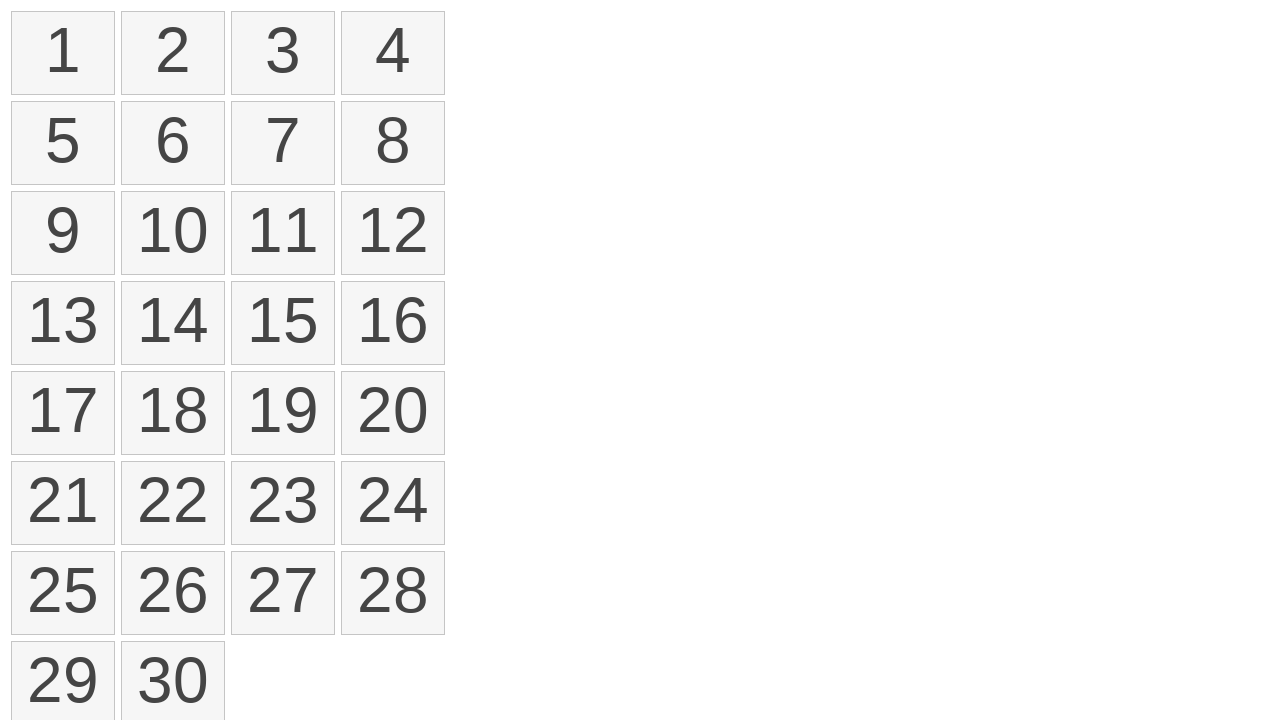

Located the fourth element in the selectable list
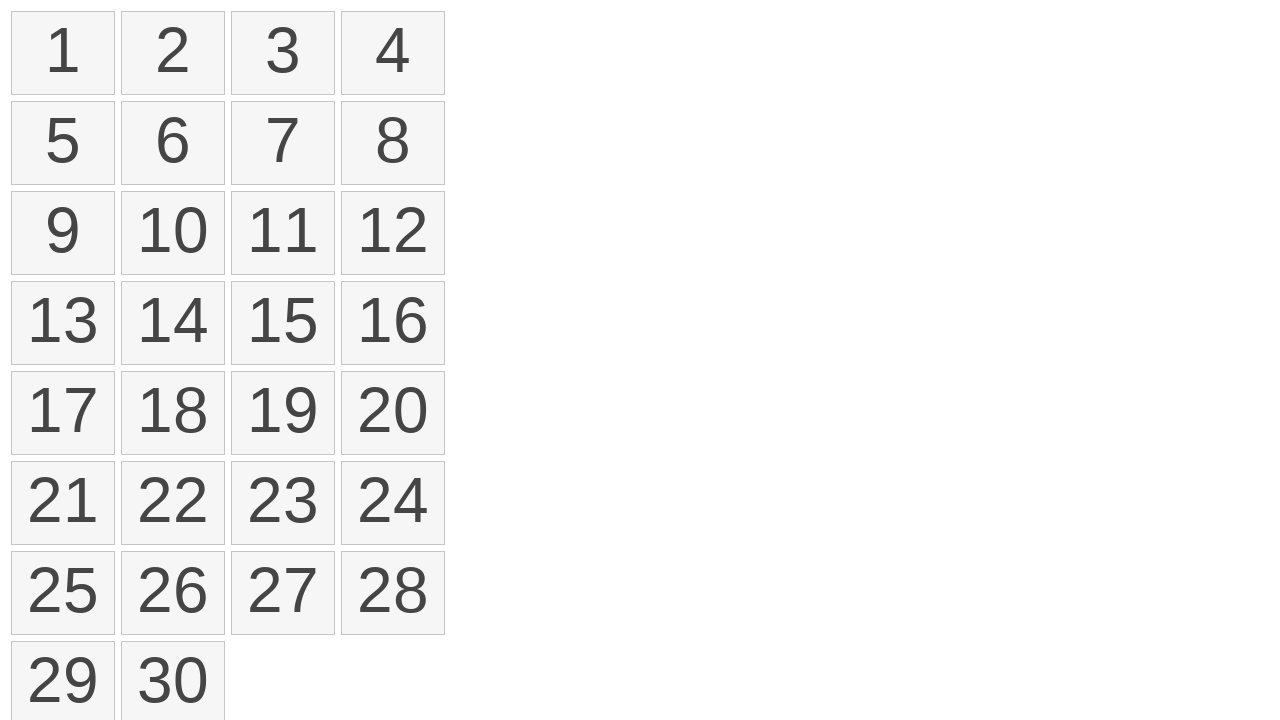

Retrieved bounding box coordinates for the first element
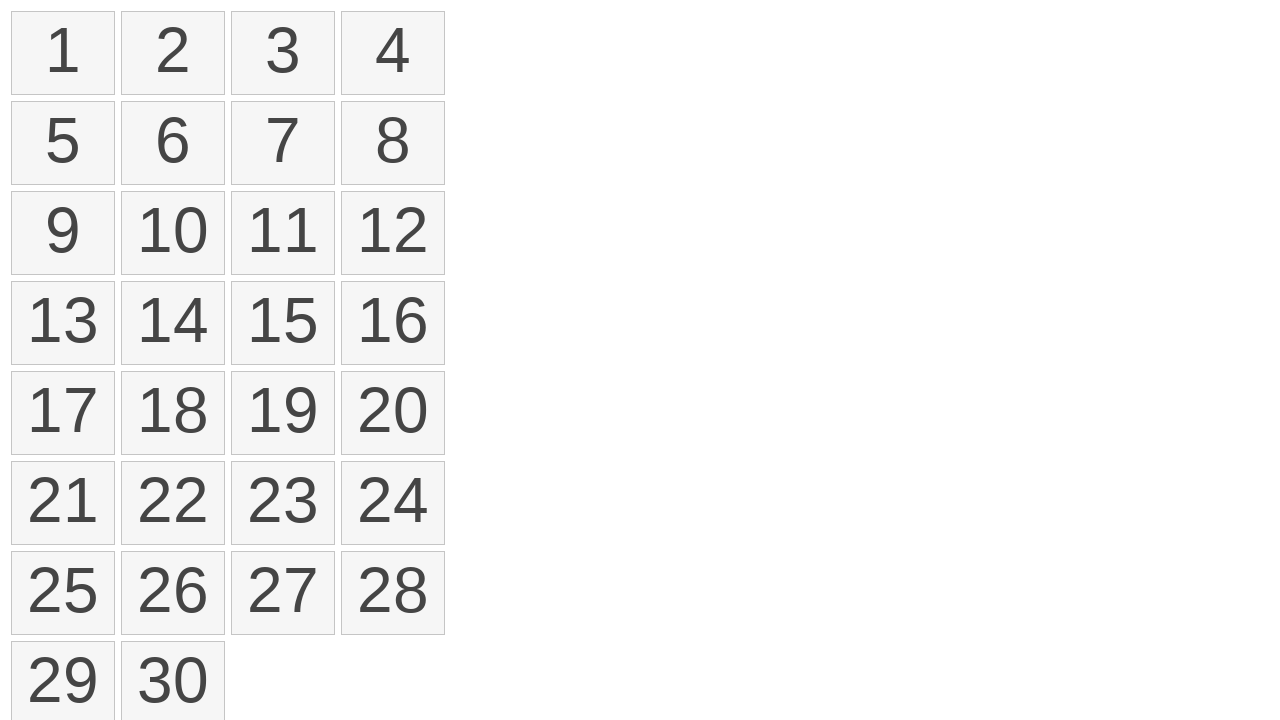

Retrieved bounding box coordinates for the fourth element
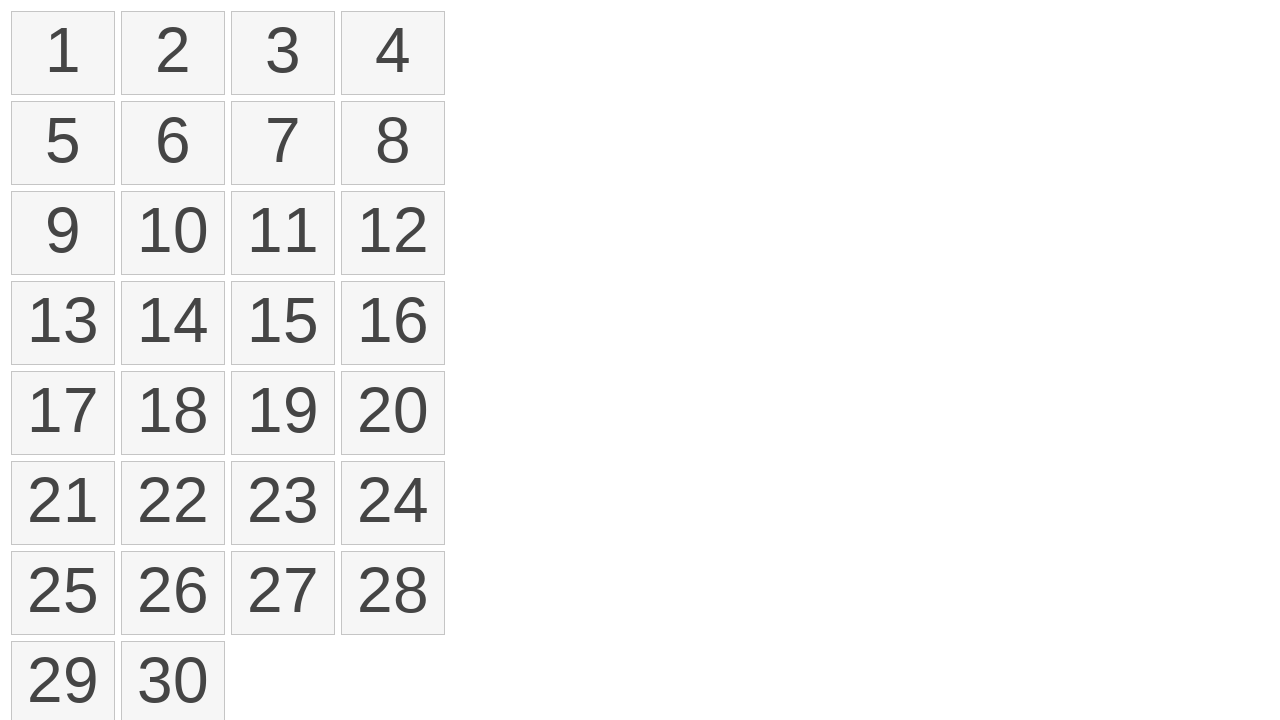

Moved mouse to center of first element at (63, 53)
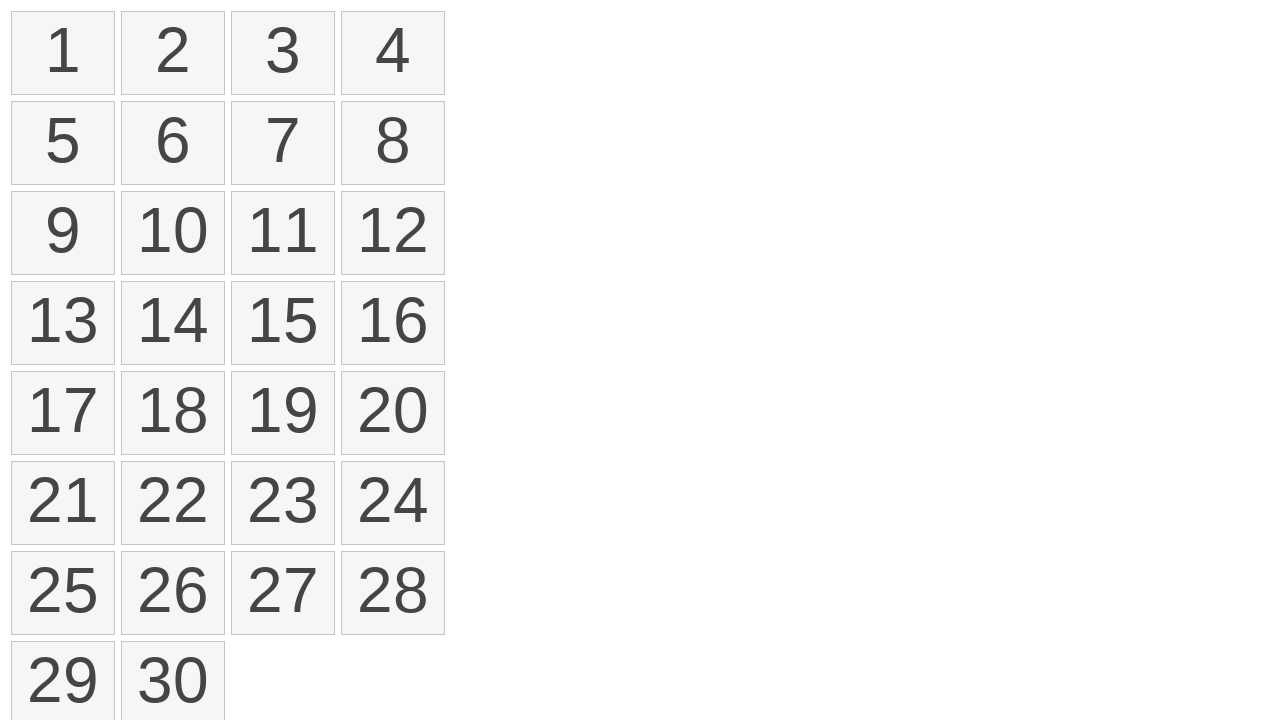

Pressed mouse button down to initiate drag at (63, 53)
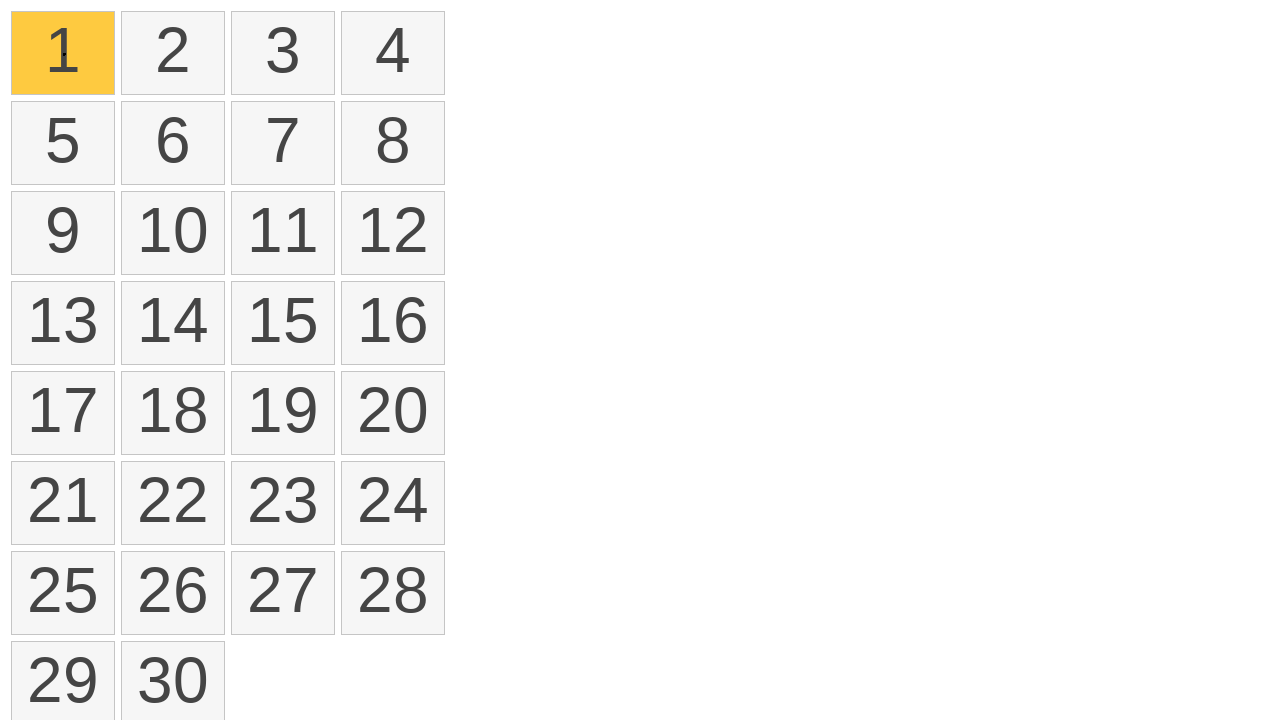

Dragged mouse to center of fourth element at (393, 53)
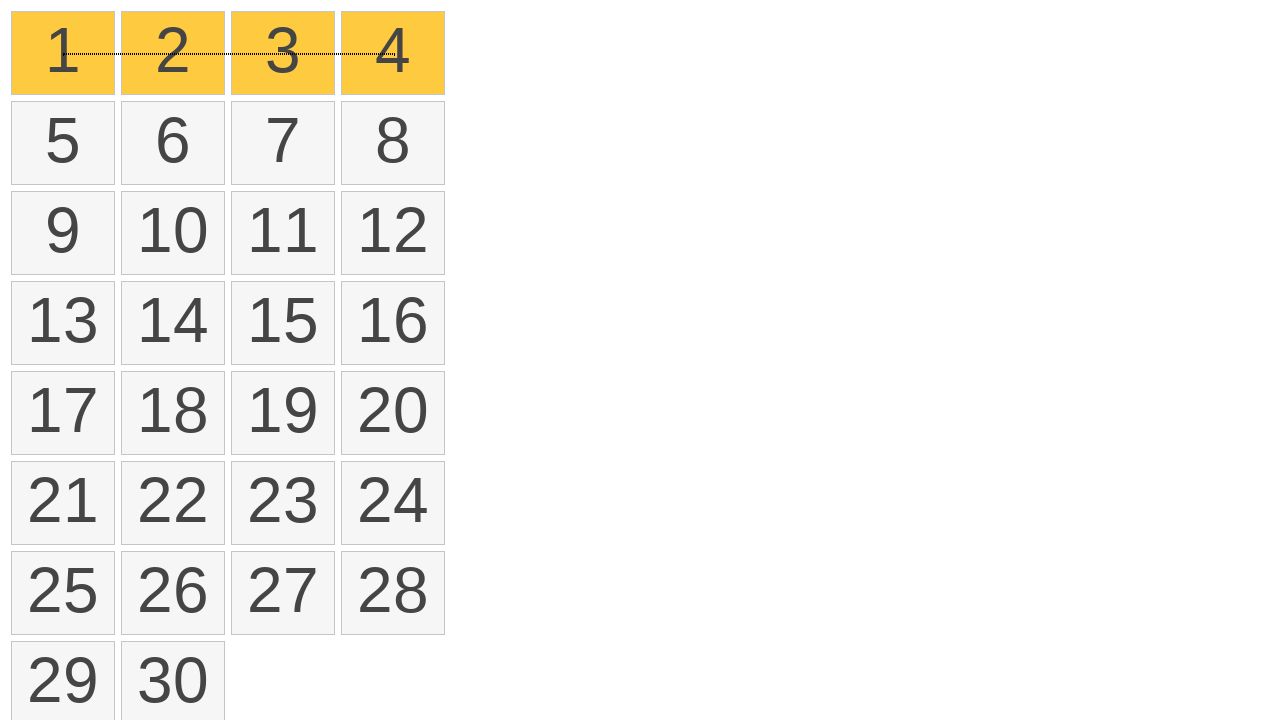

Released mouse button to complete drag selection of elements 1-4 at (393, 53)
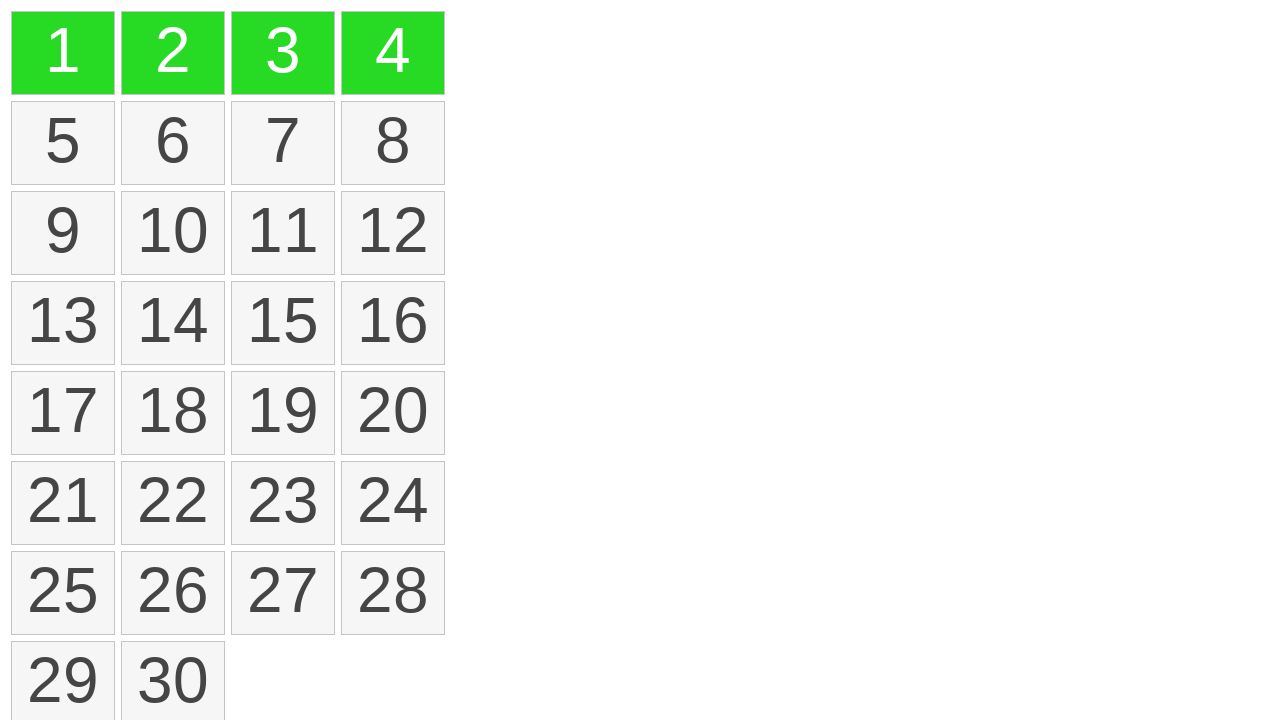

Waited for selection animation to complete
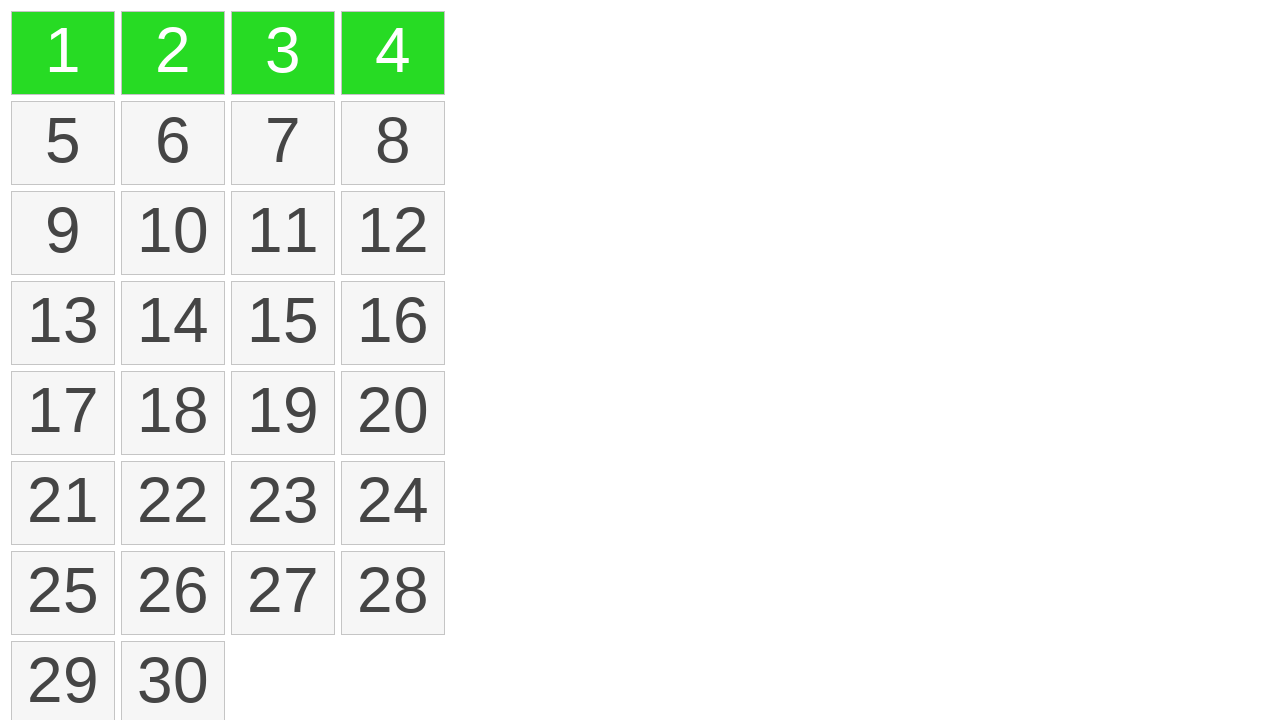

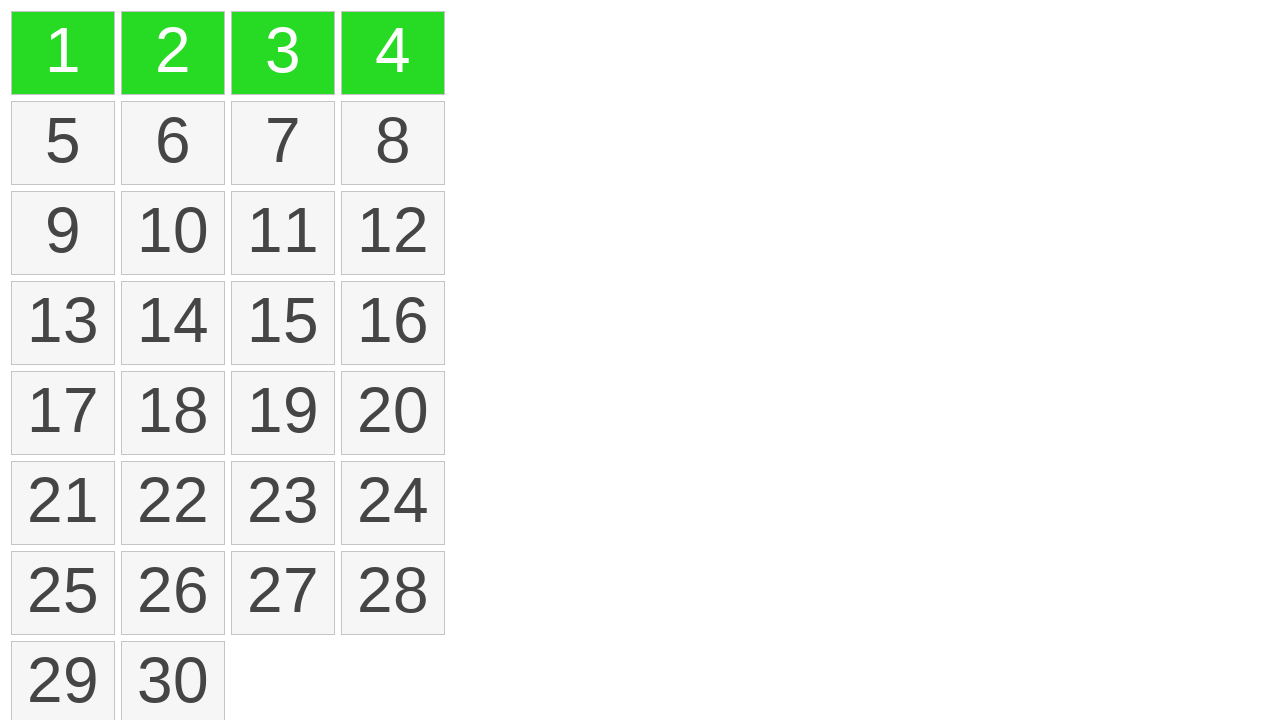